Tests select dropdown functionality by selecting options using different methods: by index, by visible text, and by value

Starting URL: http://sahitest.com/demo/selectTest.htm

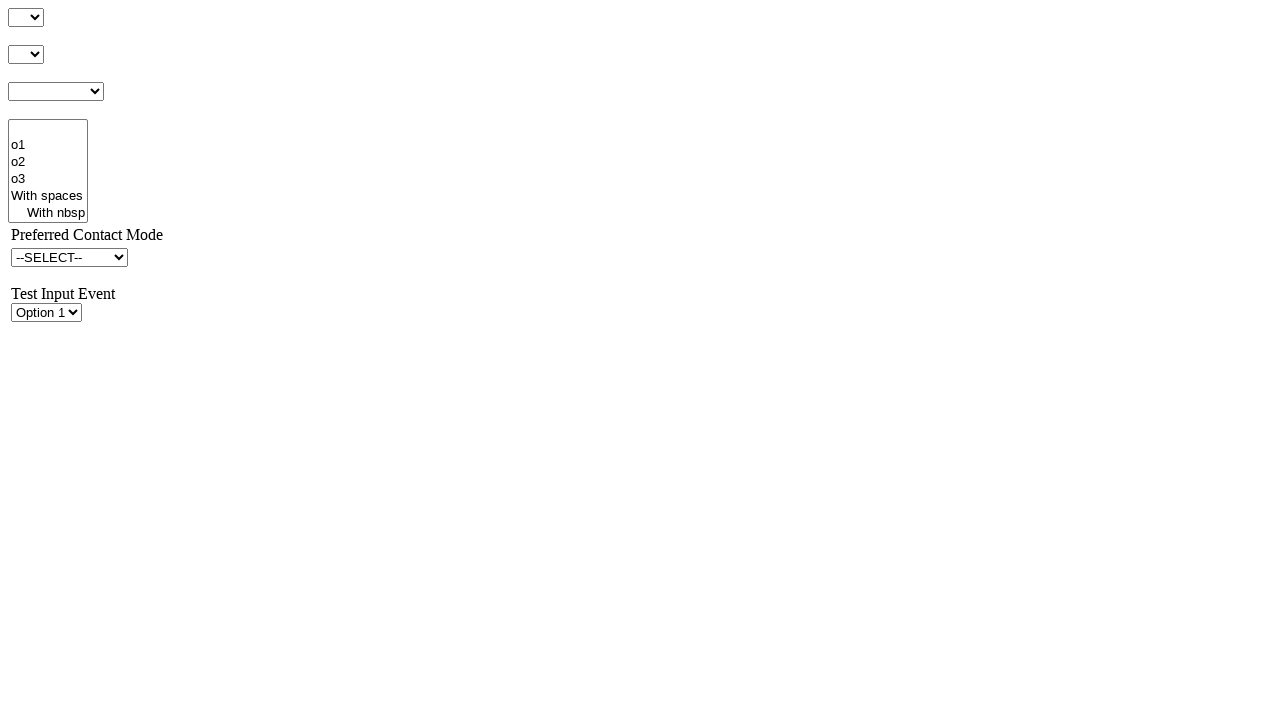

Selected option by index 1 (second option) in dropdown s1Id on //*[@id="s1Id"]
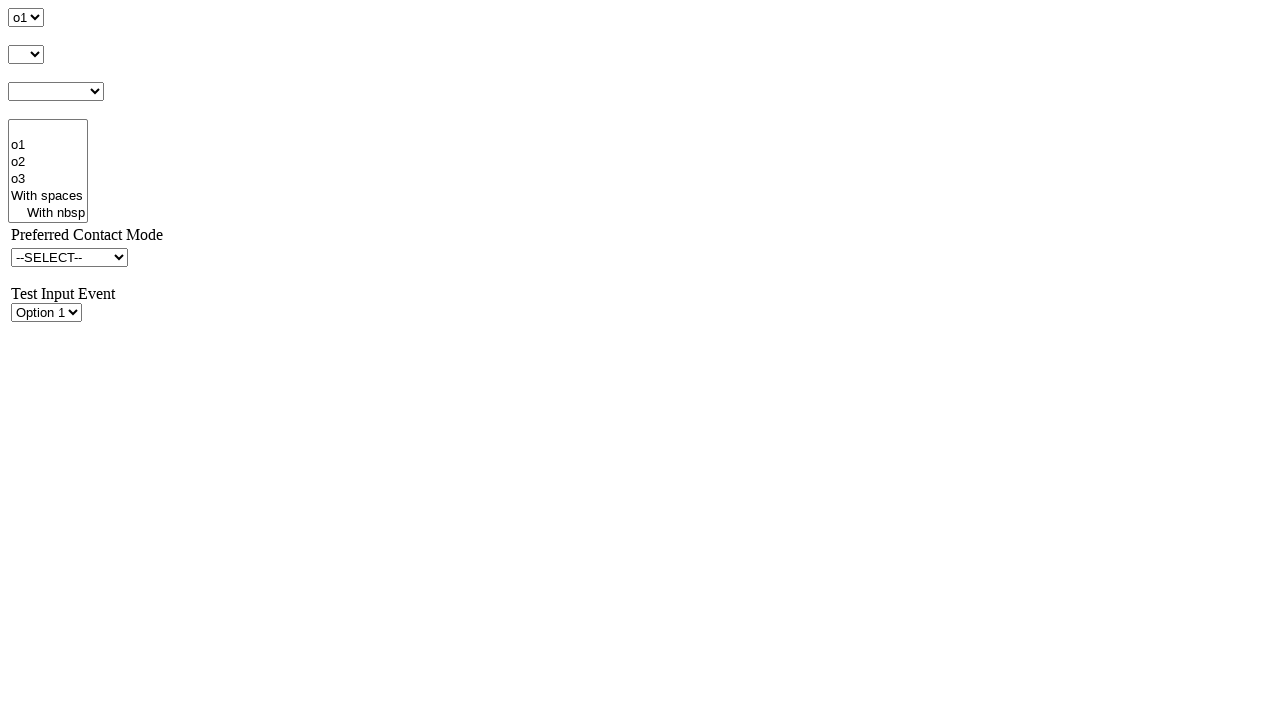

Selected option by visible text 'o2' in dropdown s1Id on //*[@id="s1Id"]
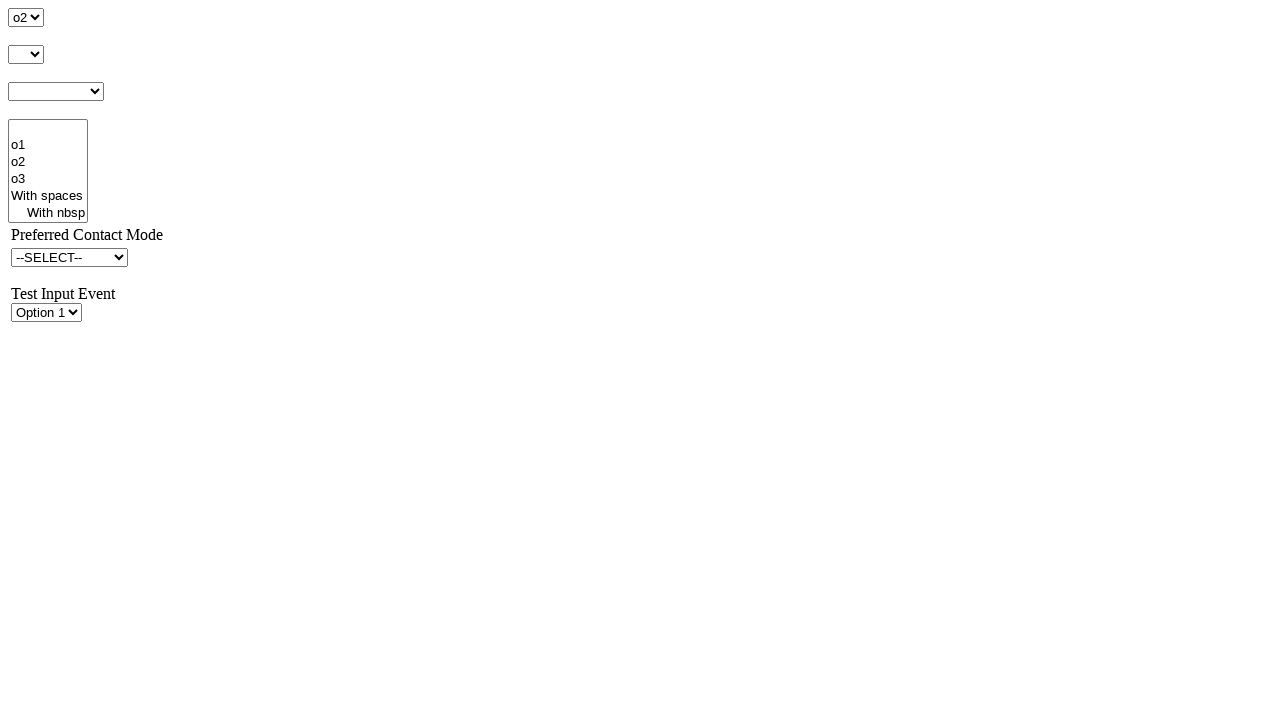

Selected option by value 'o3' in dropdown s1Id on //*[@id="s1Id"]
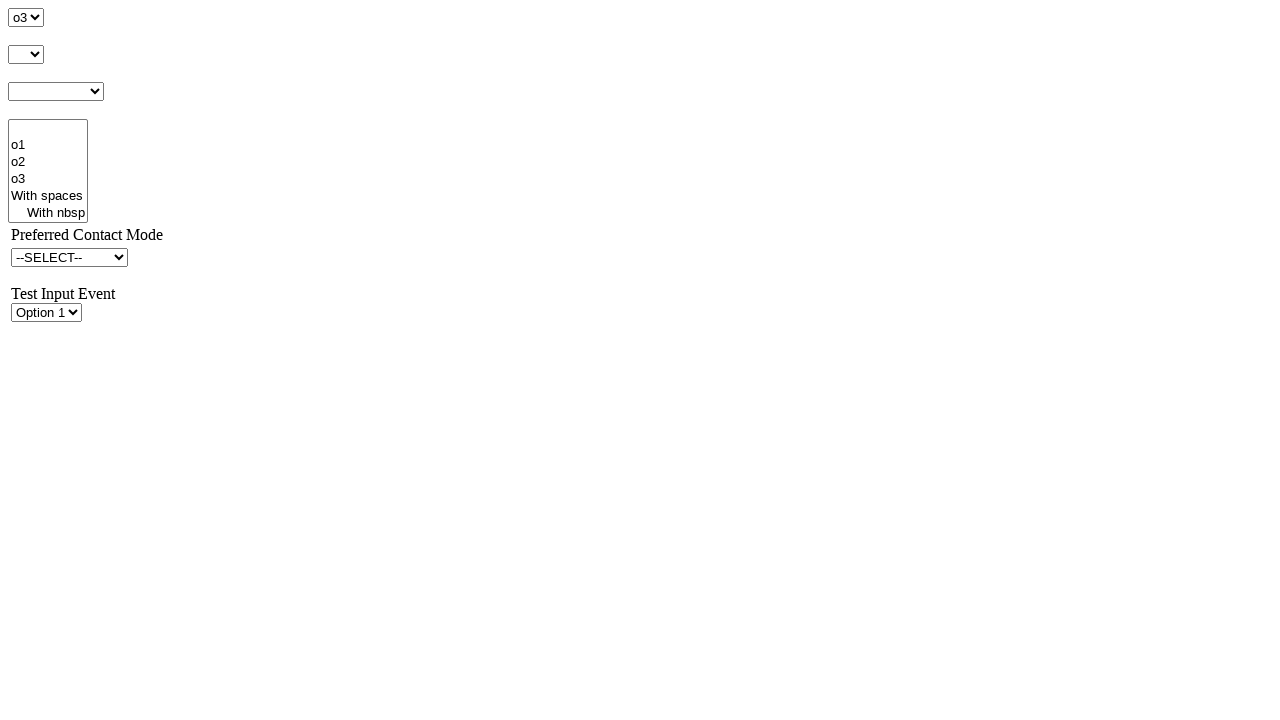

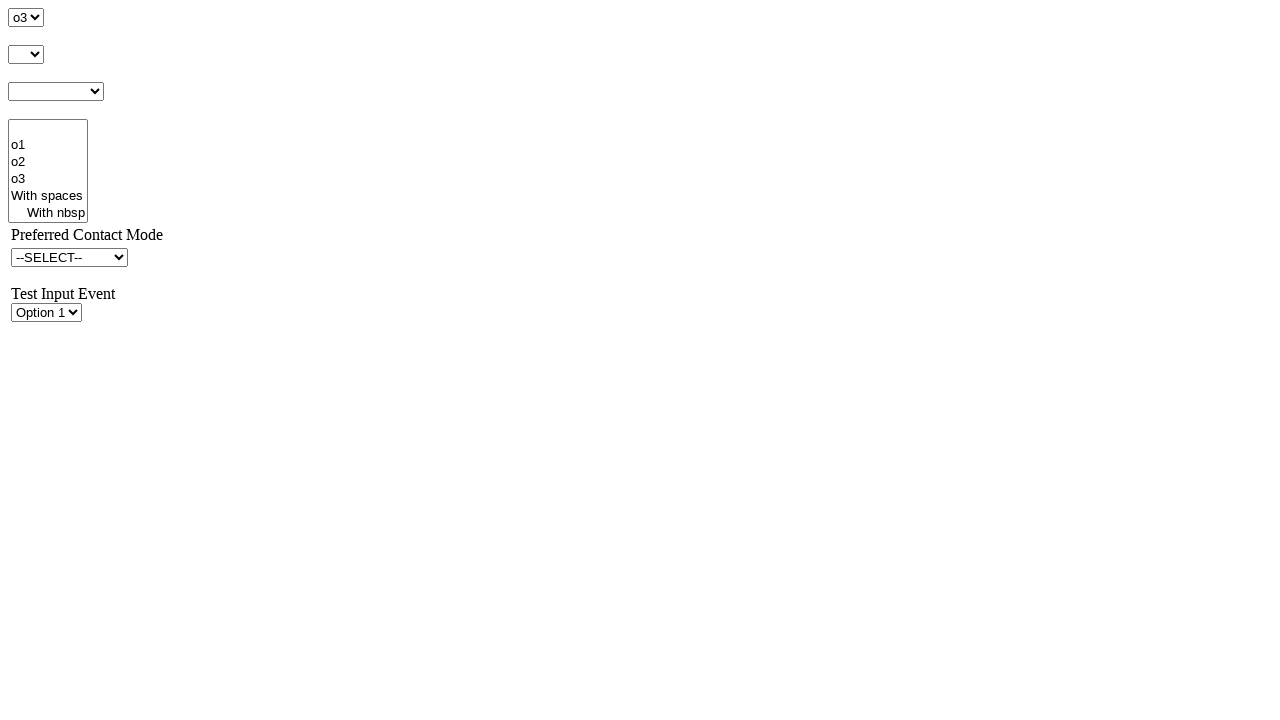